Tests the flight search functionality by clicking the "Find Flights" button and verifying that flight results from Paris to Buenos Aires are displayed.

Starting URL: https://blazedemo.com/

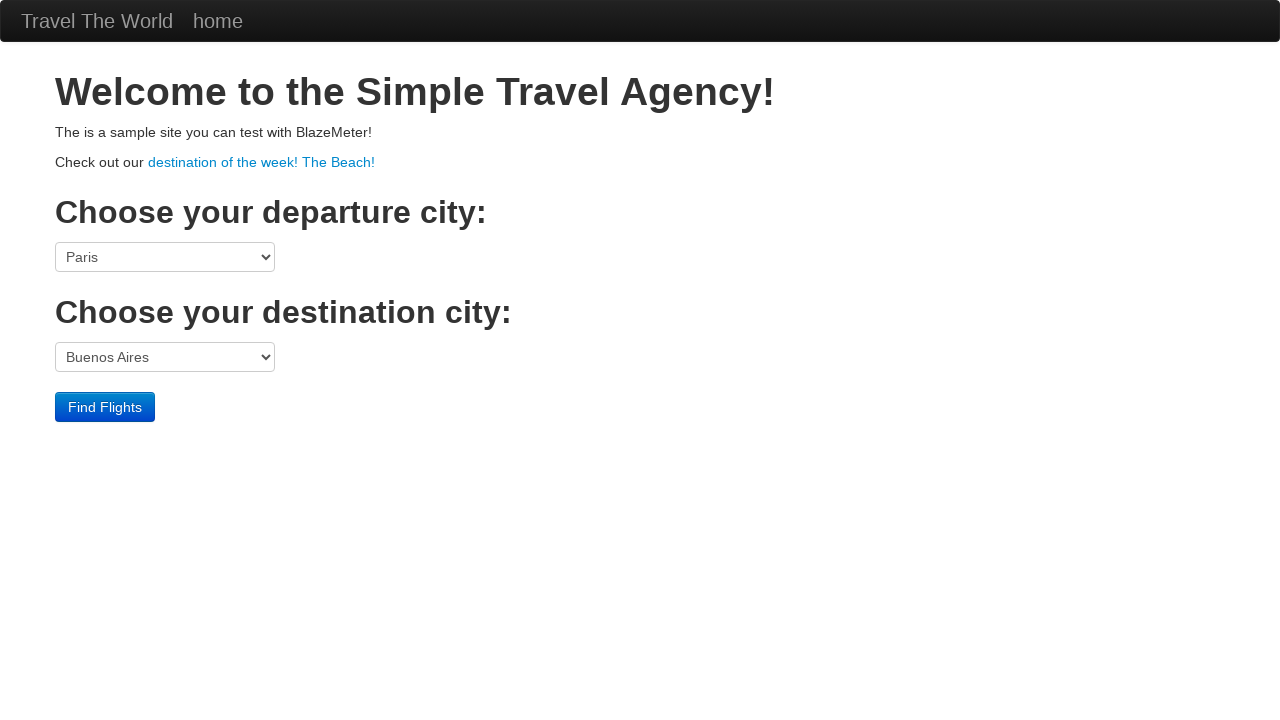

Clicked the 'Find Flights' submit button at (105, 407) on input[type='submit']
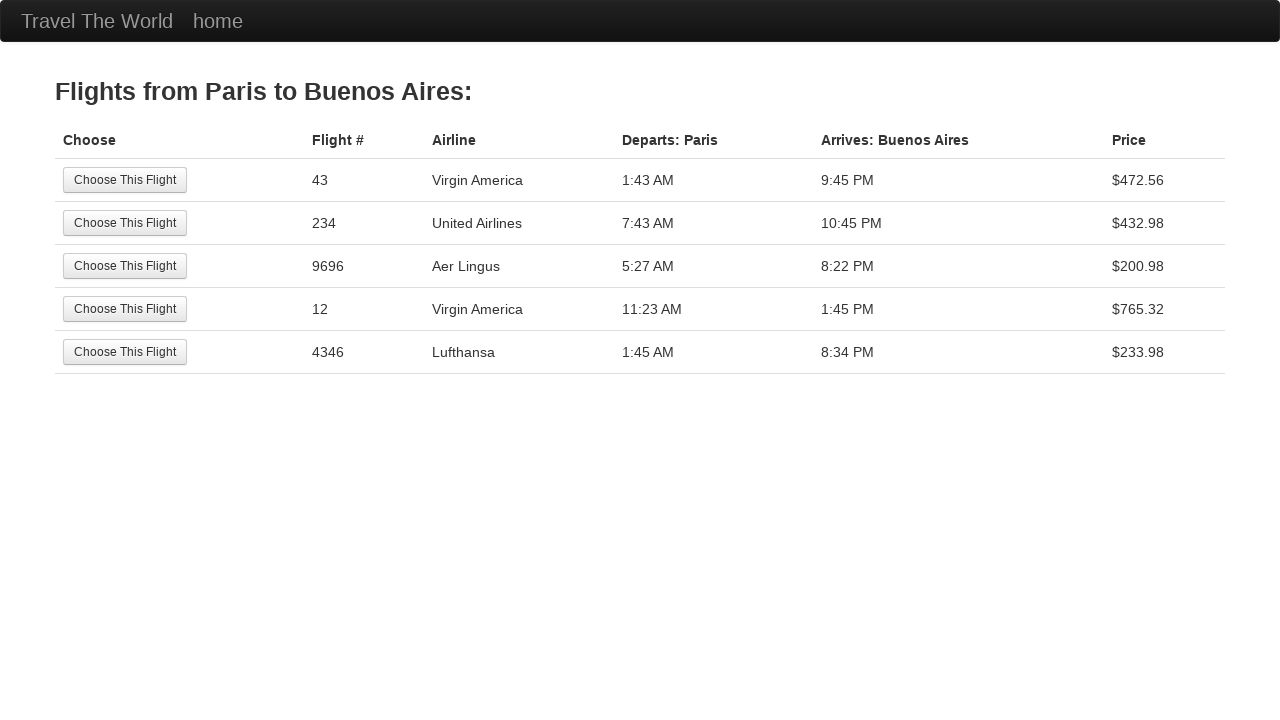

Flight results from Paris to Buenos Aires are displayed
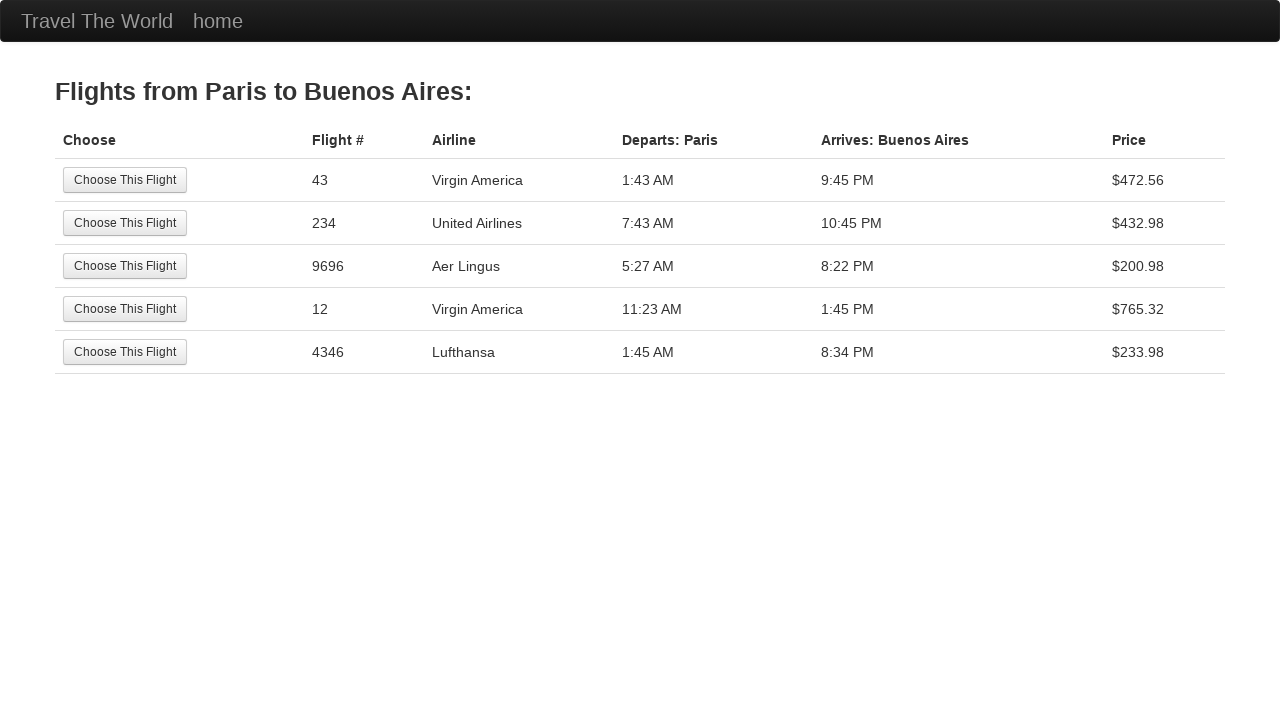

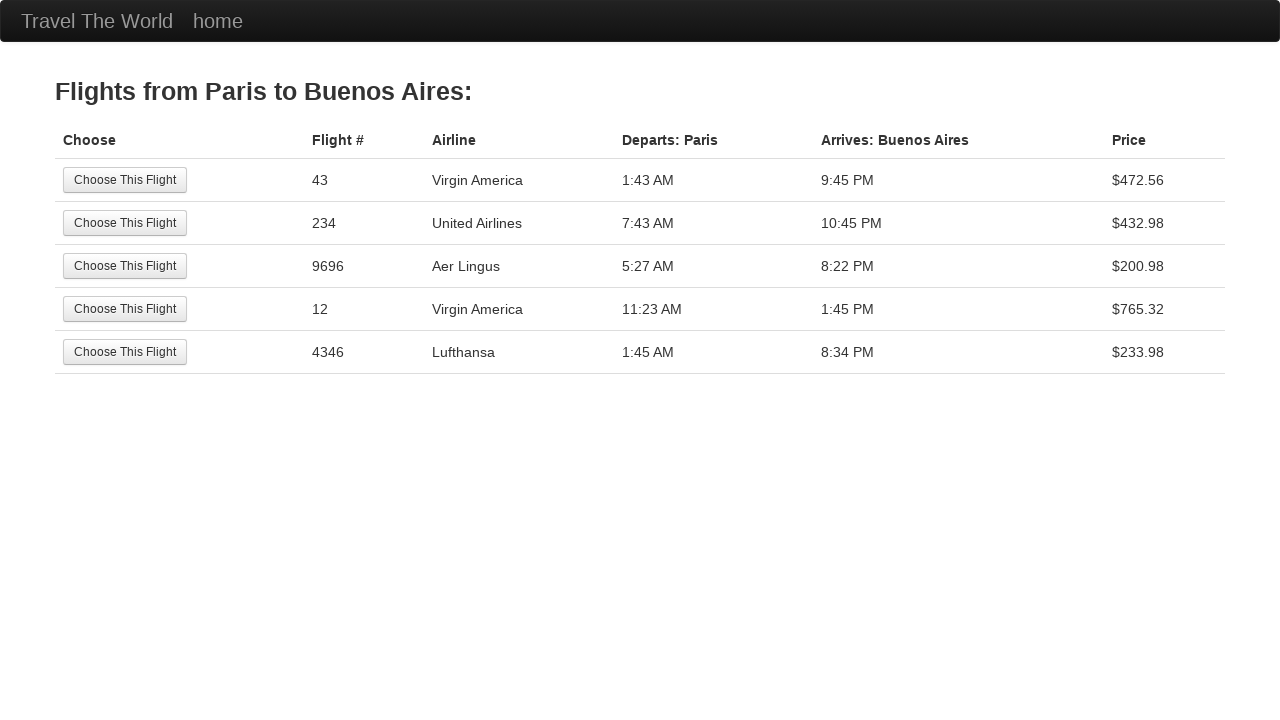